Tests static dropdown selection functionality by selecting a currency option from a dropdown menu

Starting URL: https://rahulshettyacademy.com/dropdownsPractise/

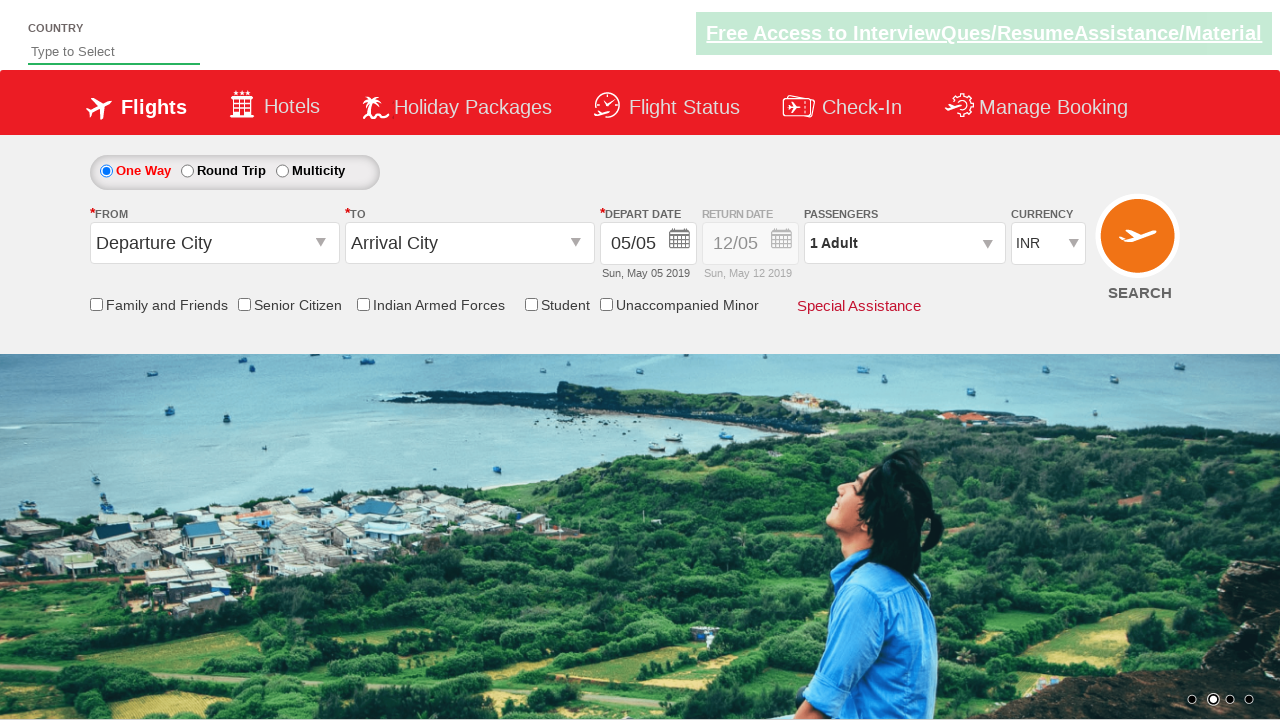

Selected currency option at index 1 from dropdown menu on #ctl00_mainContent_DropDownListCurrency
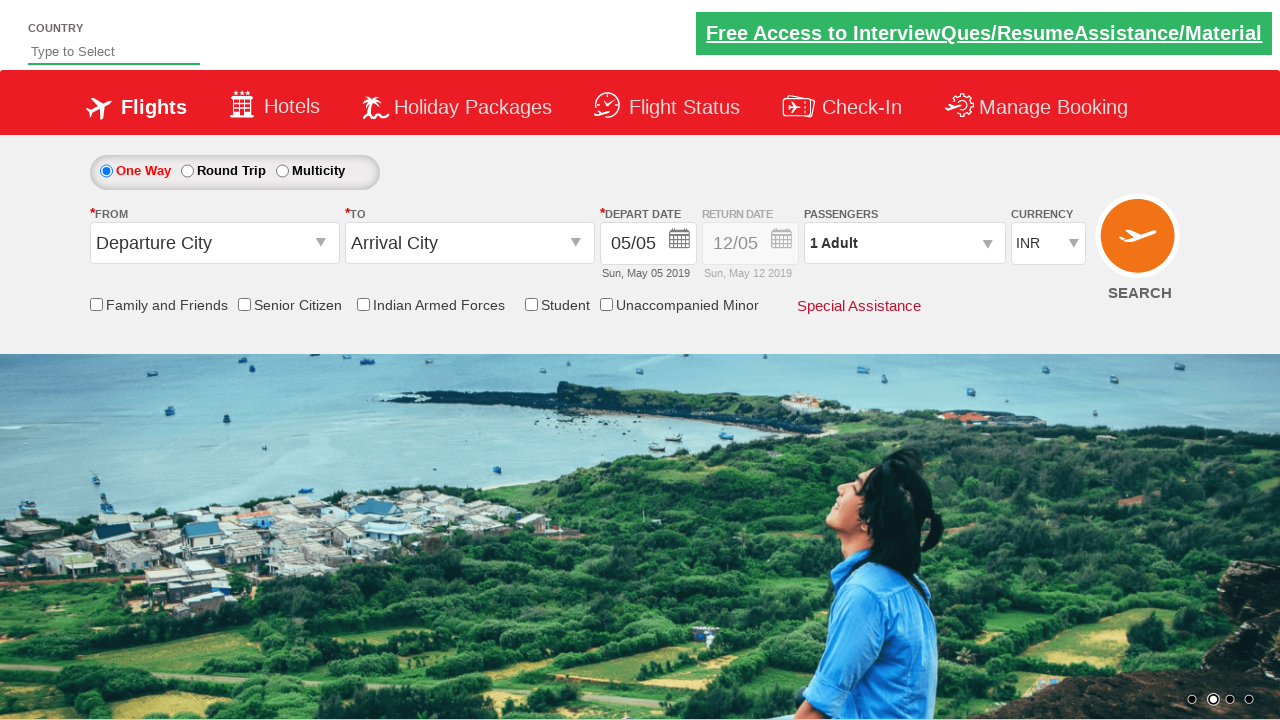

Retrieved selected option text: INR
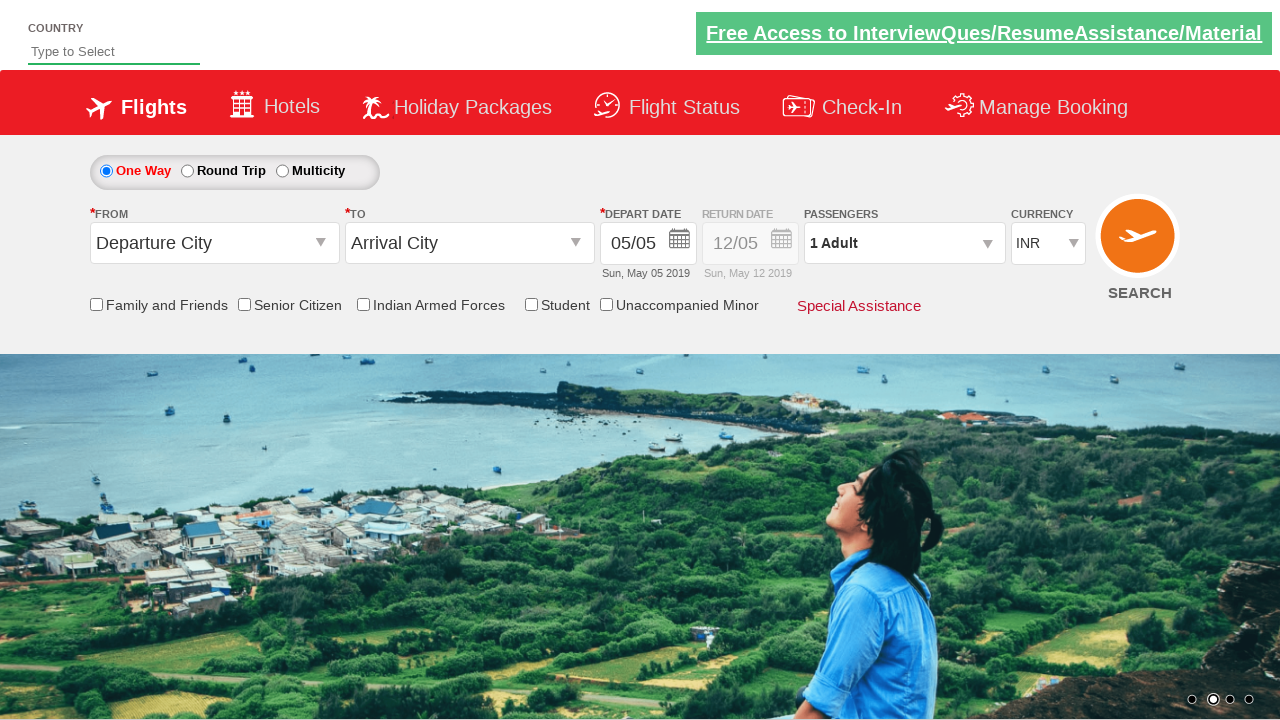

Printed selected option: INR
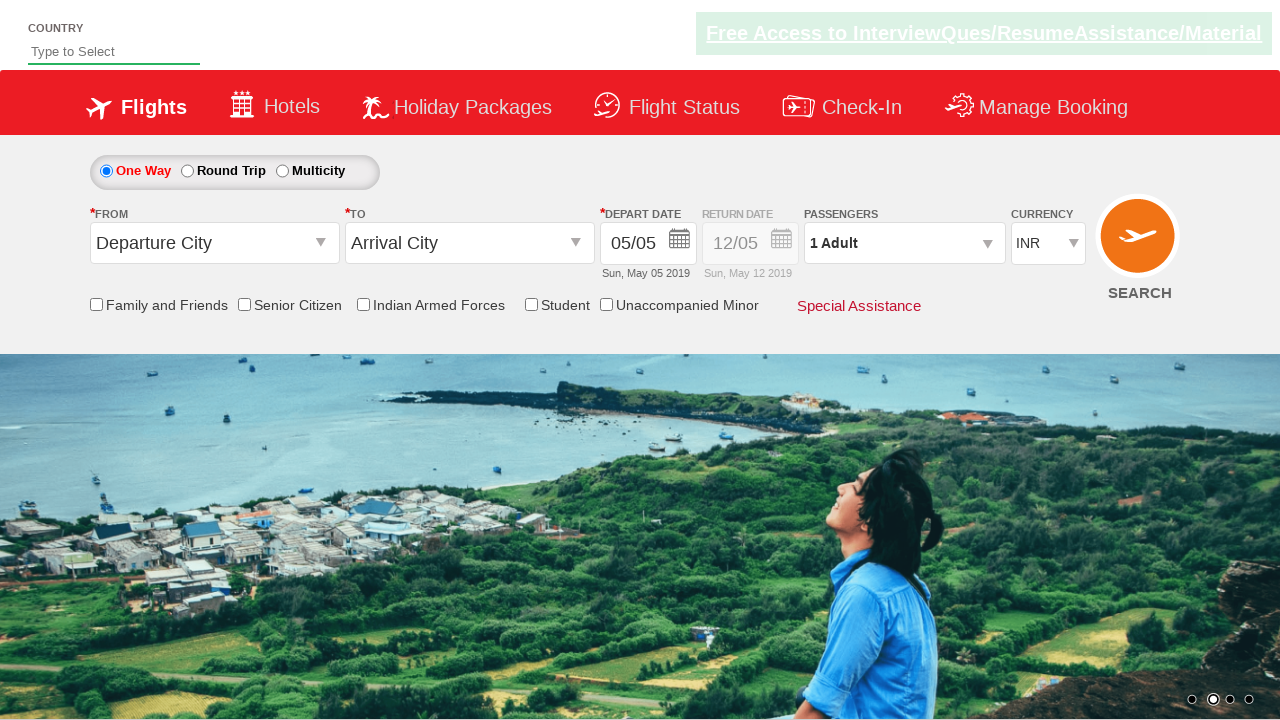

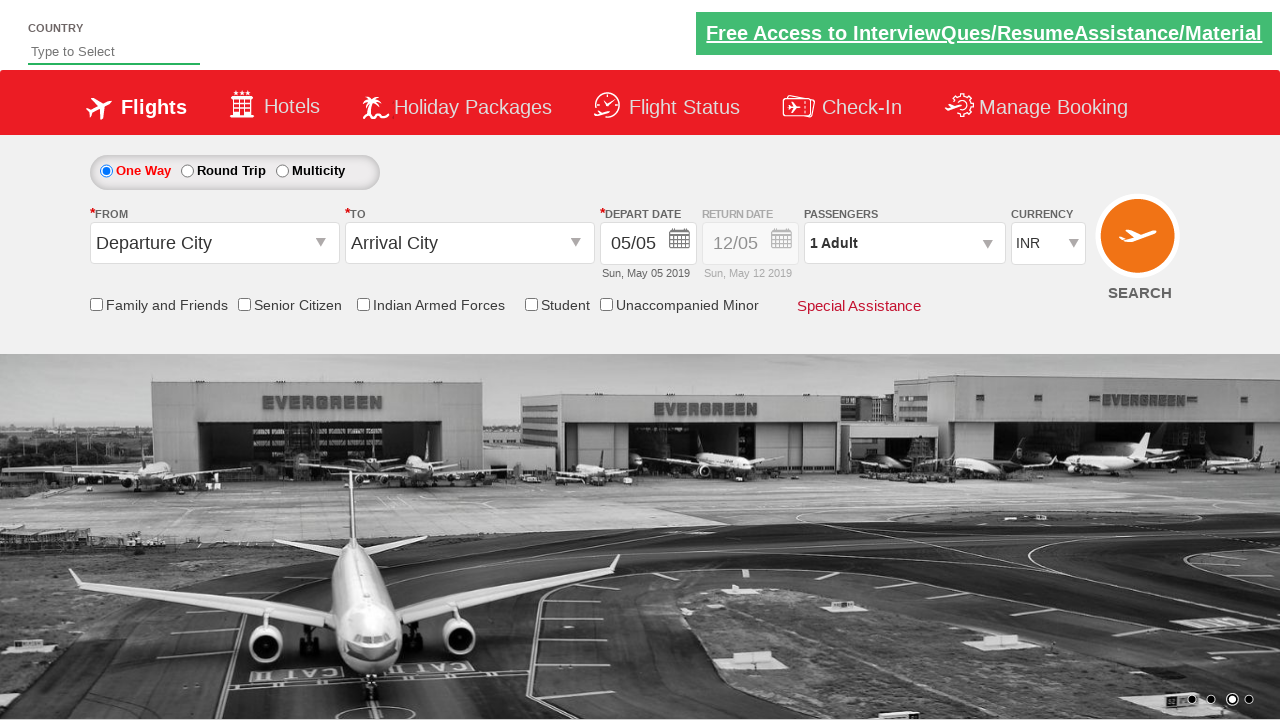